Tests dropdown selection functionality by iterating through available options and verifying each selection

Starting URL: http://the-internet.herokuapp.com/dropdown

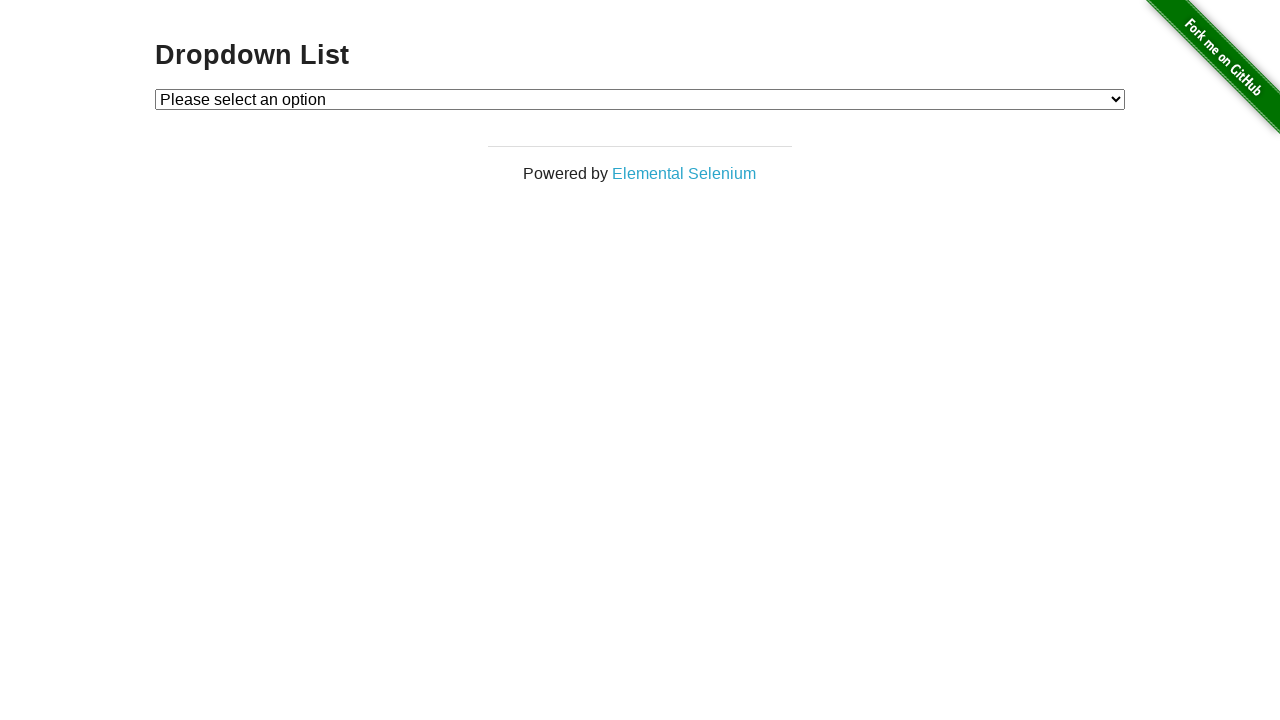

Waited for dropdown element to be present
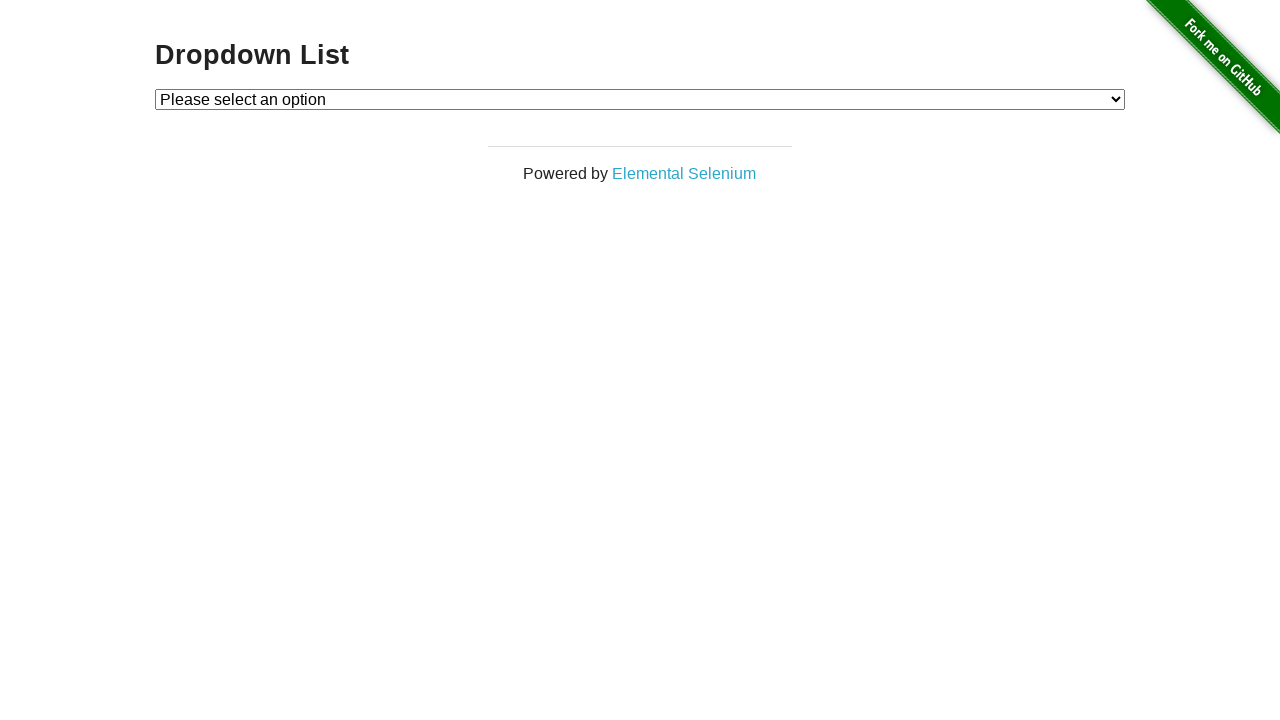

Located the dropdown element
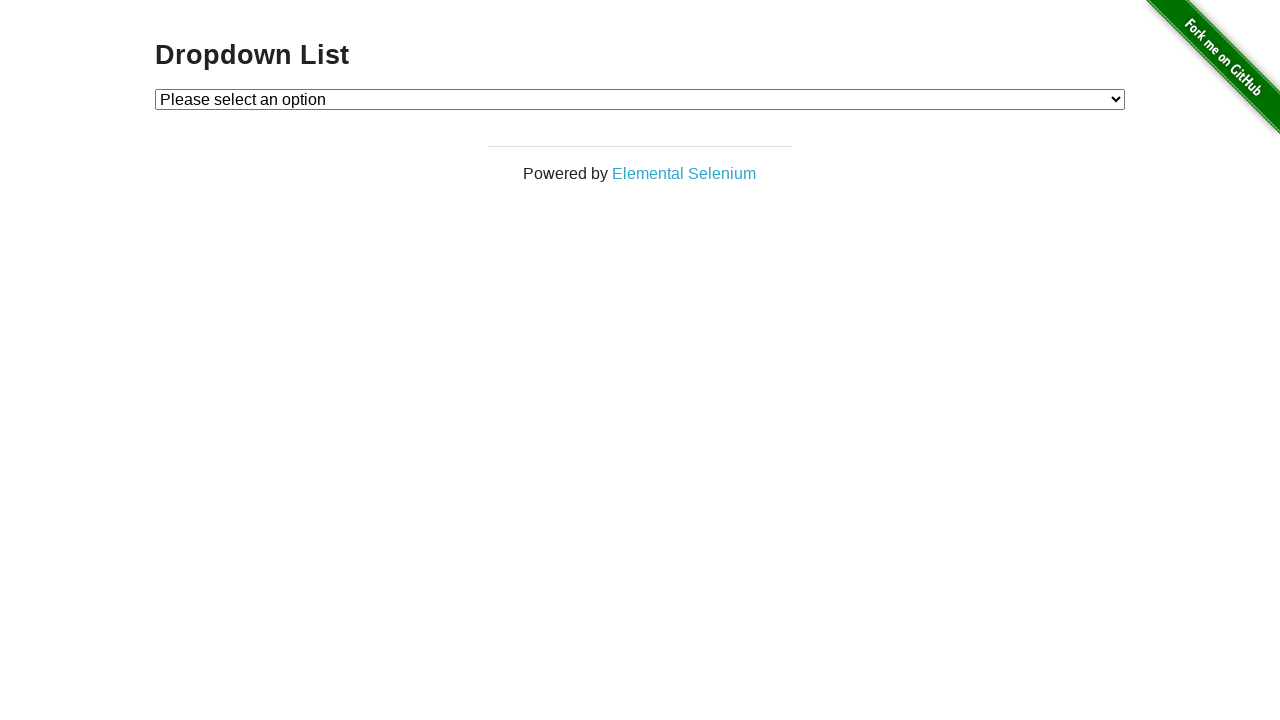

Retrieved all 3 dropdown options
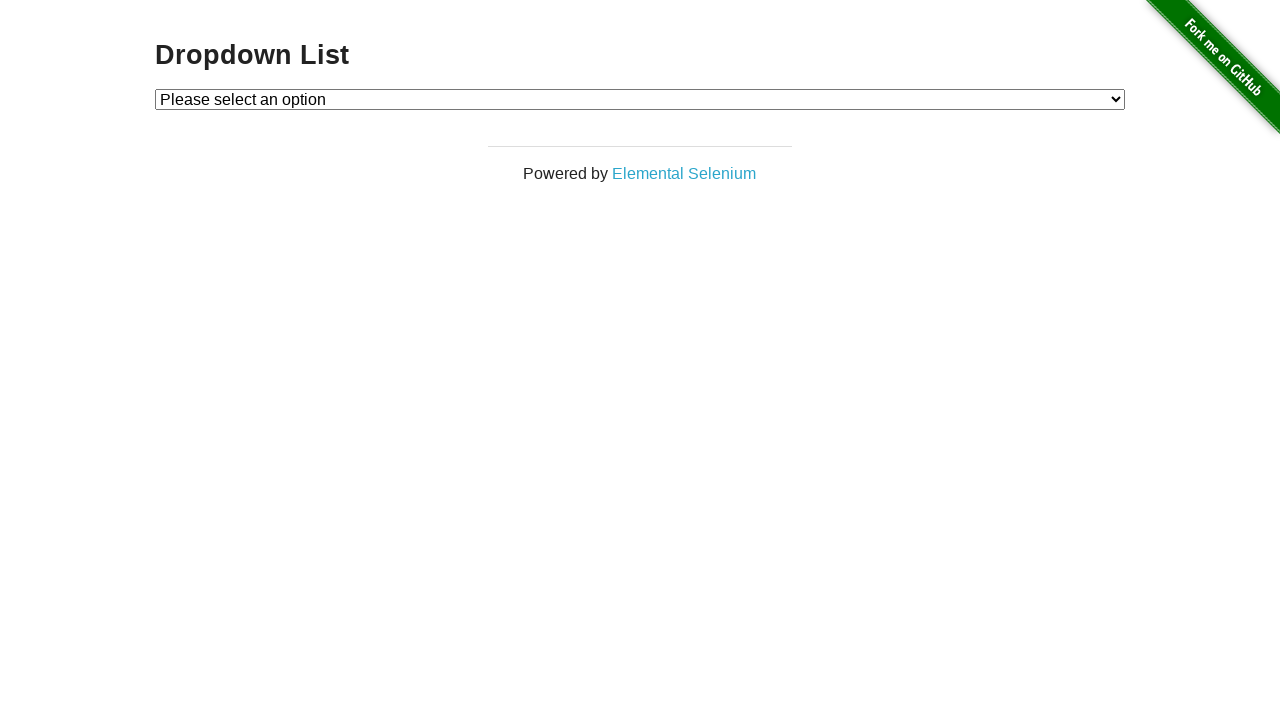

Retrieved initial dropdown value
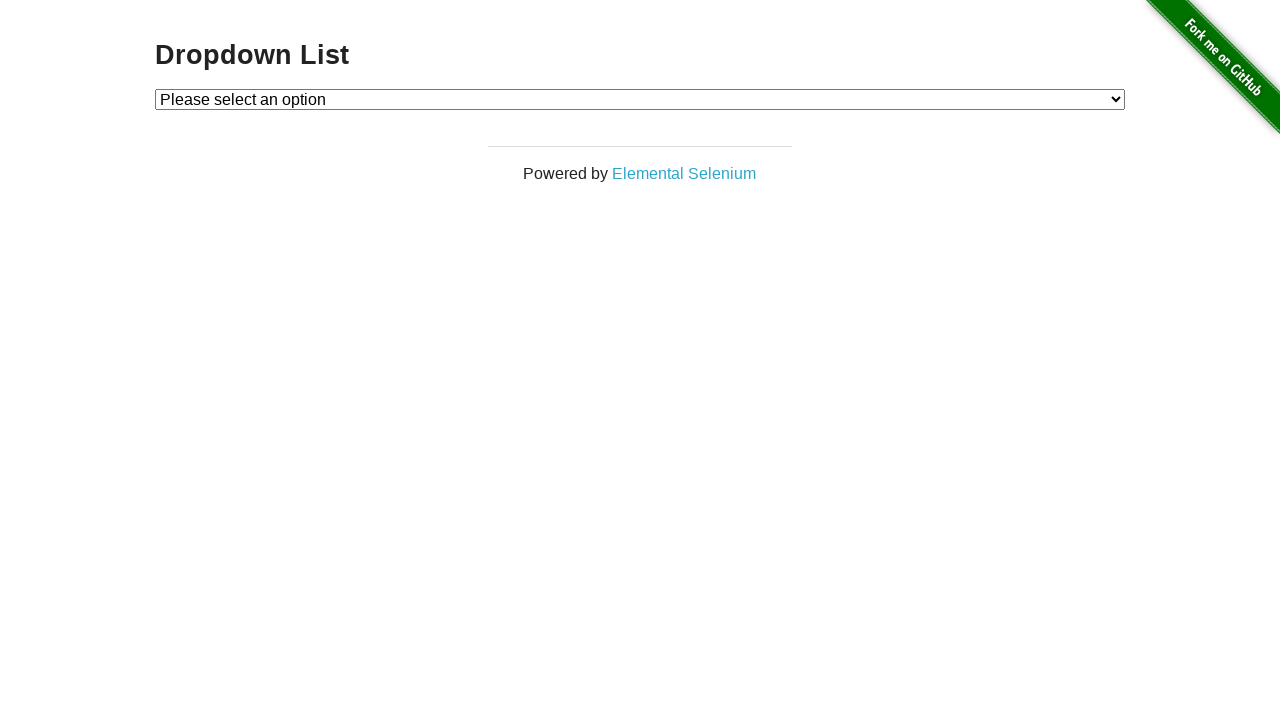

Retrieved initial dropdown text content
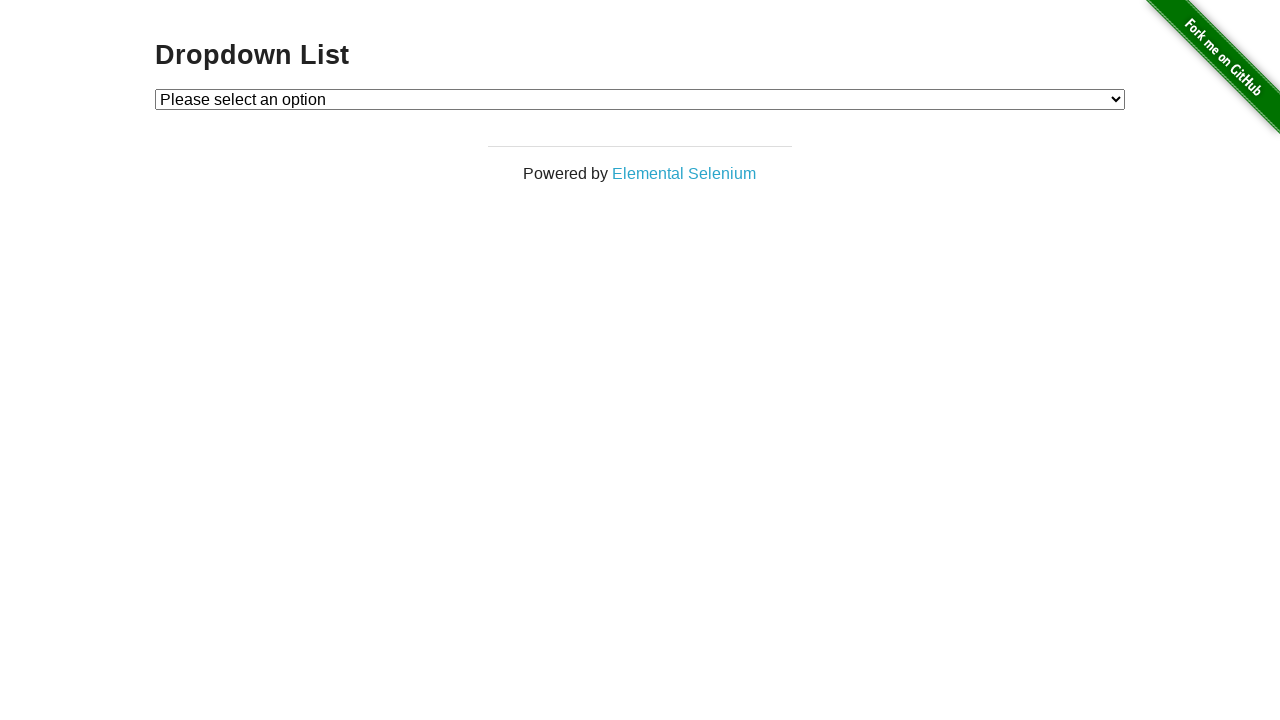

Verified initial selection is 'Please select an option'
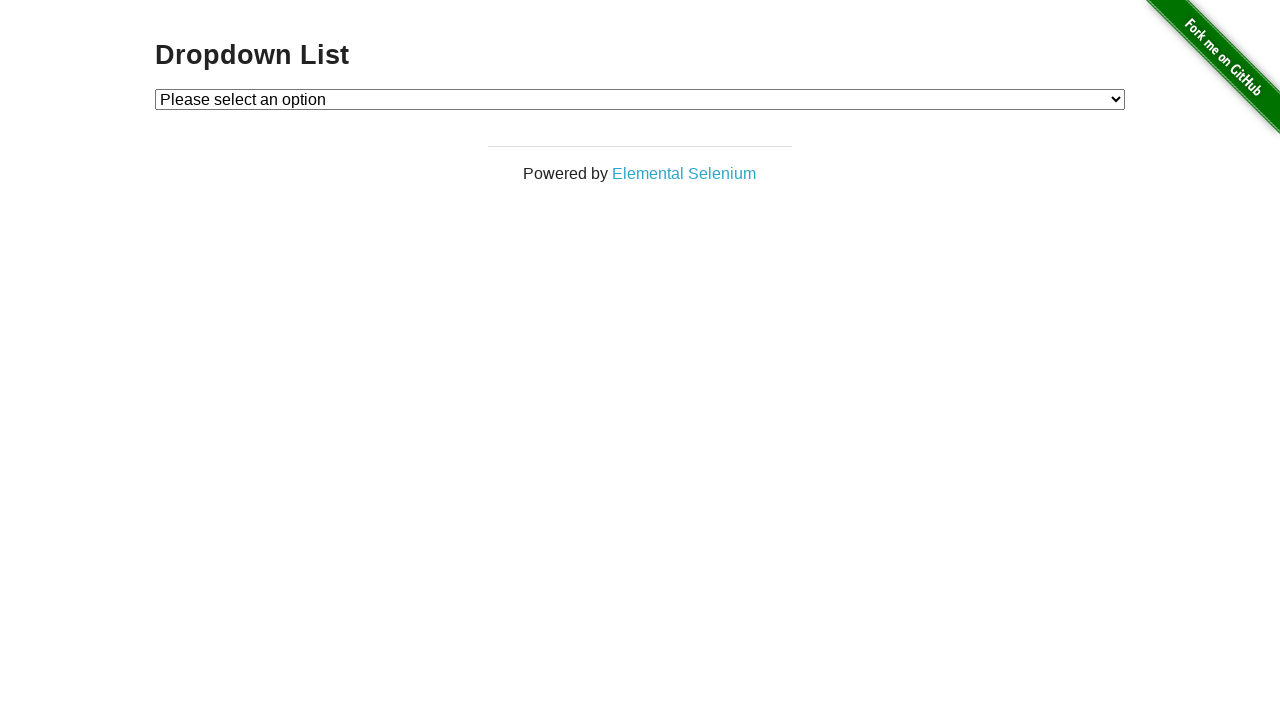

Selected dropdown option with value 1 on #dropdown
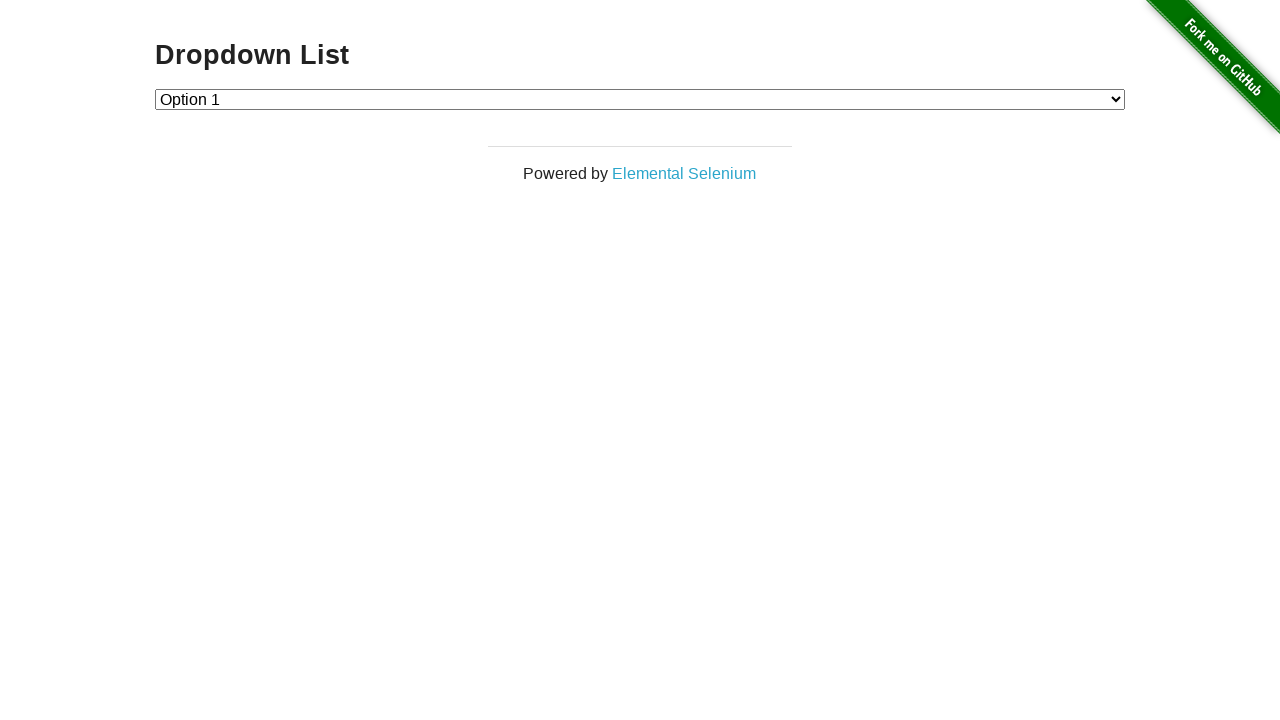

Retrieved selected dropdown value
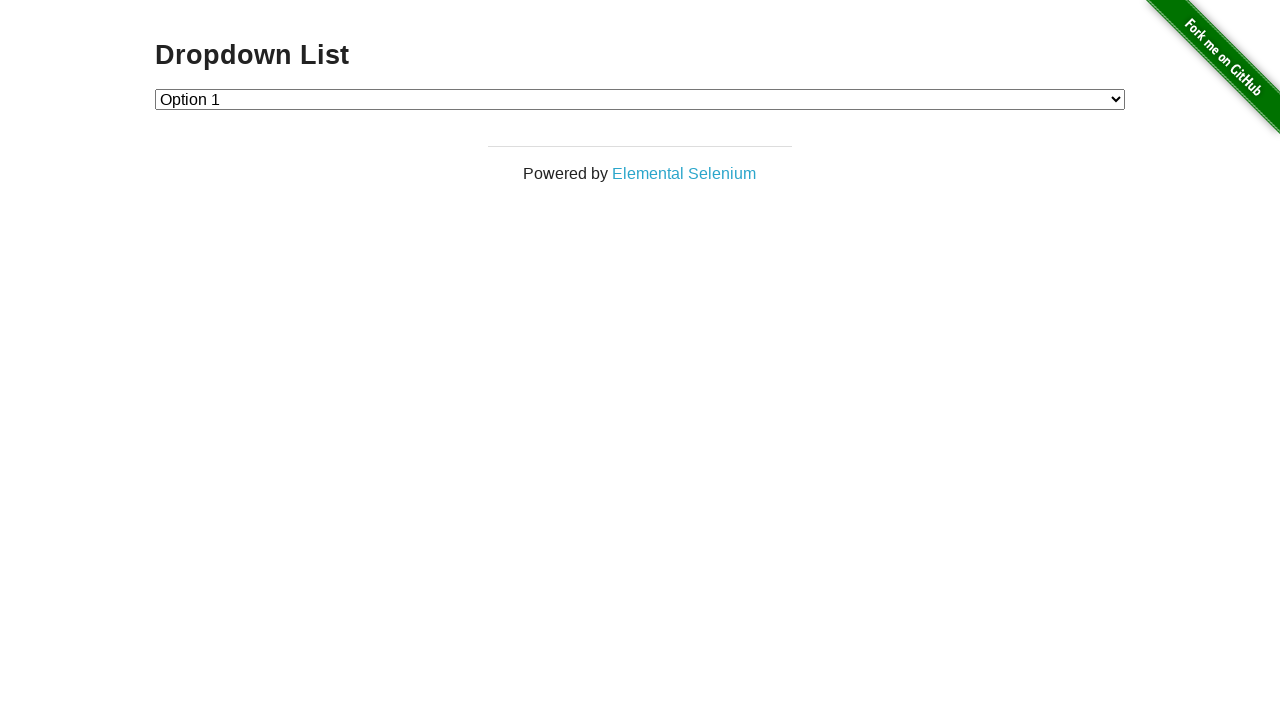

Retrieved selected dropdown text content
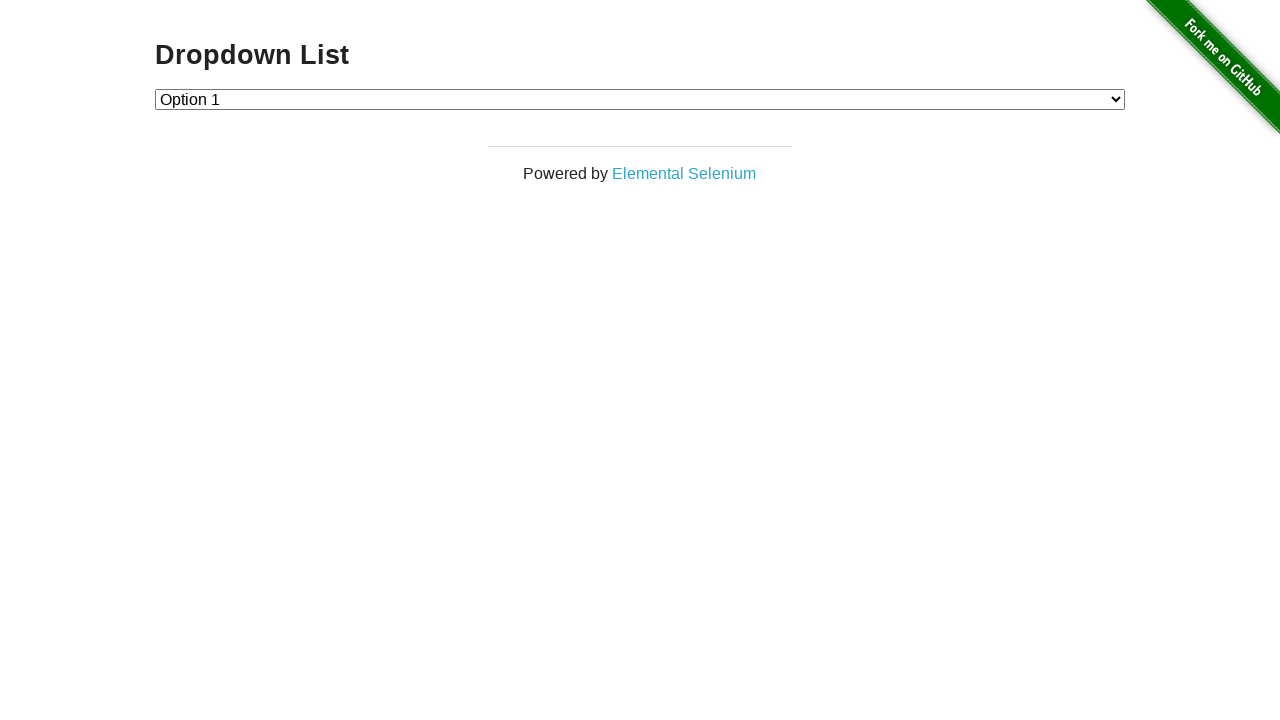

Verified selection matches 'Option 1'
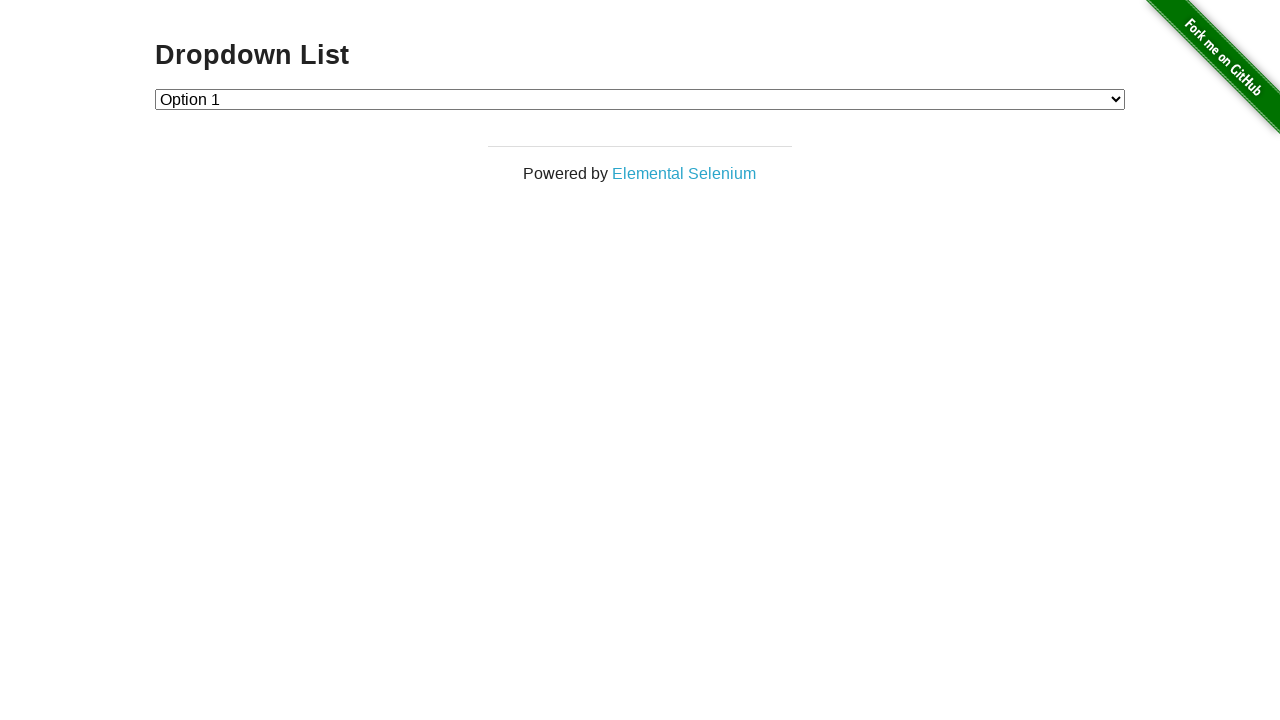

Selected dropdown option with value 2 on #dropdown
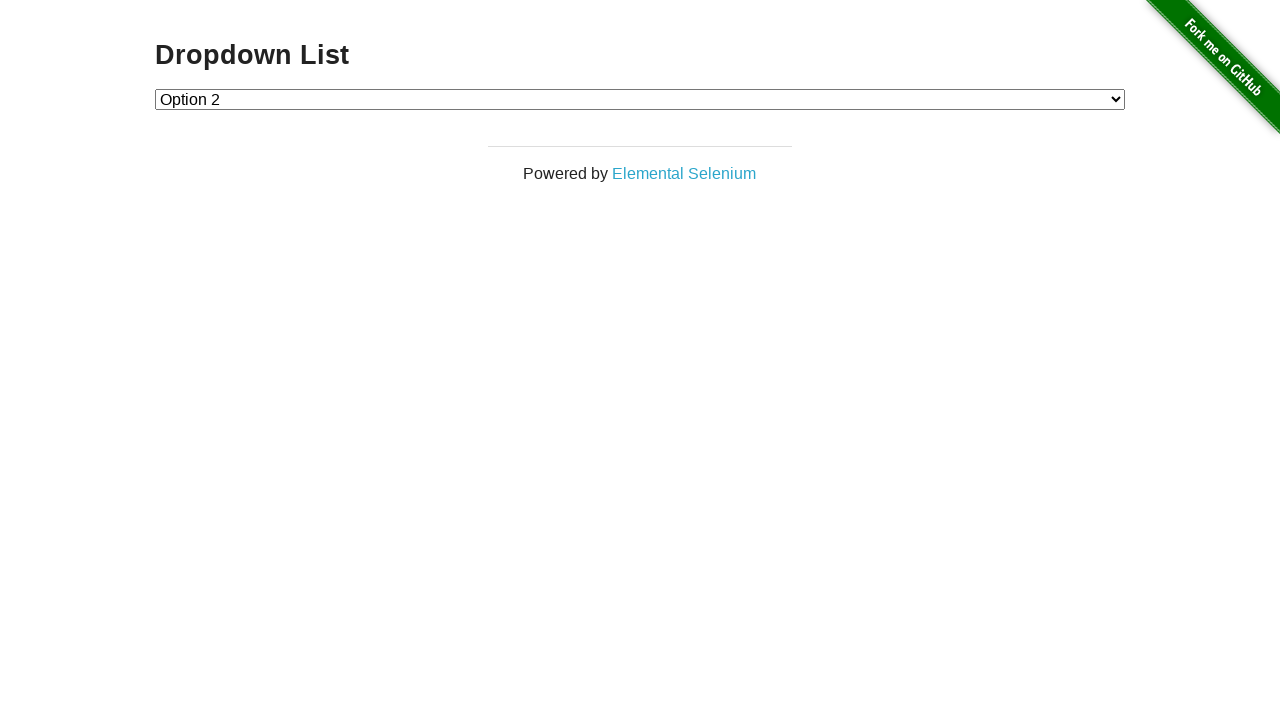

Retrieved selected dropdown value
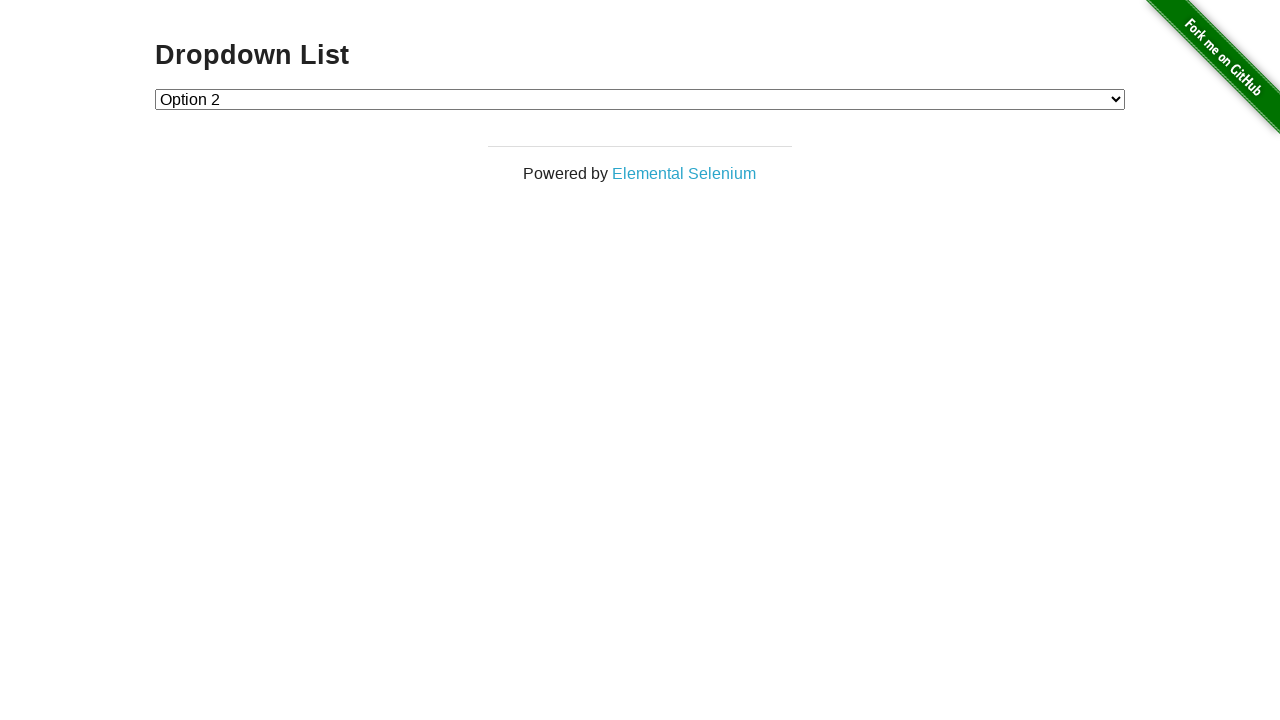

Retrieved selected dropdown text content
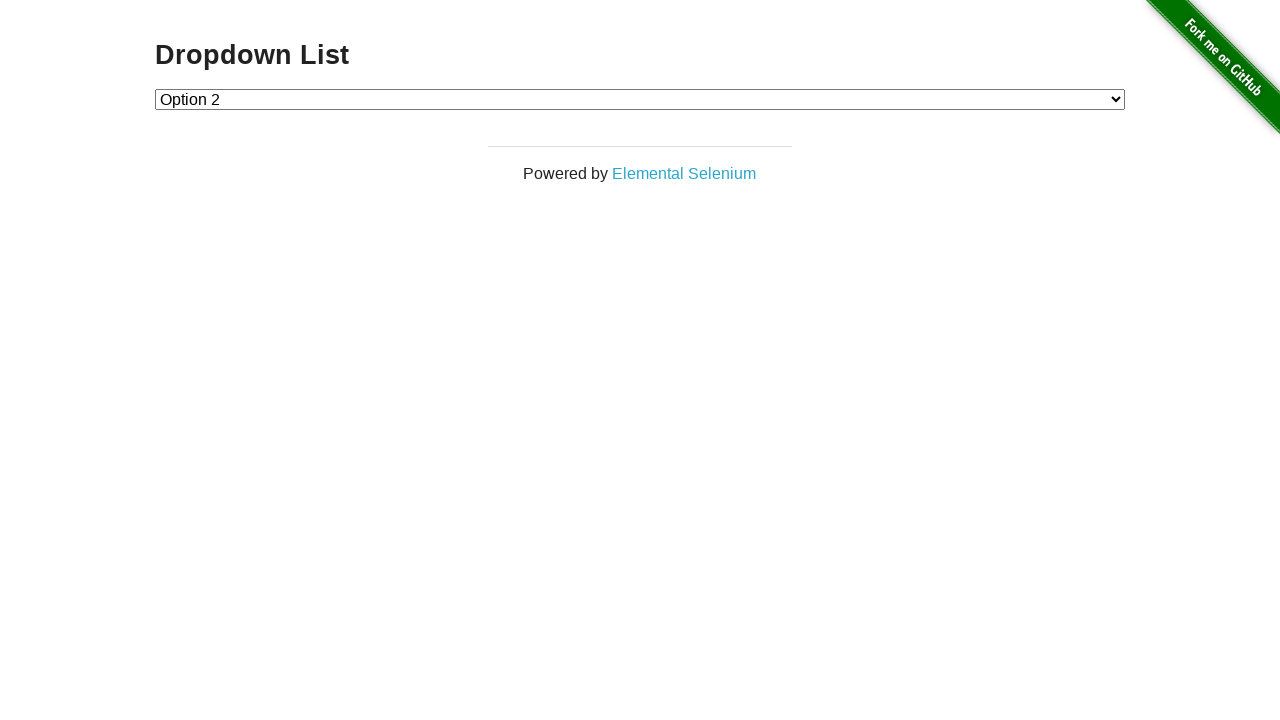

Verified selection matches 'Option 2'
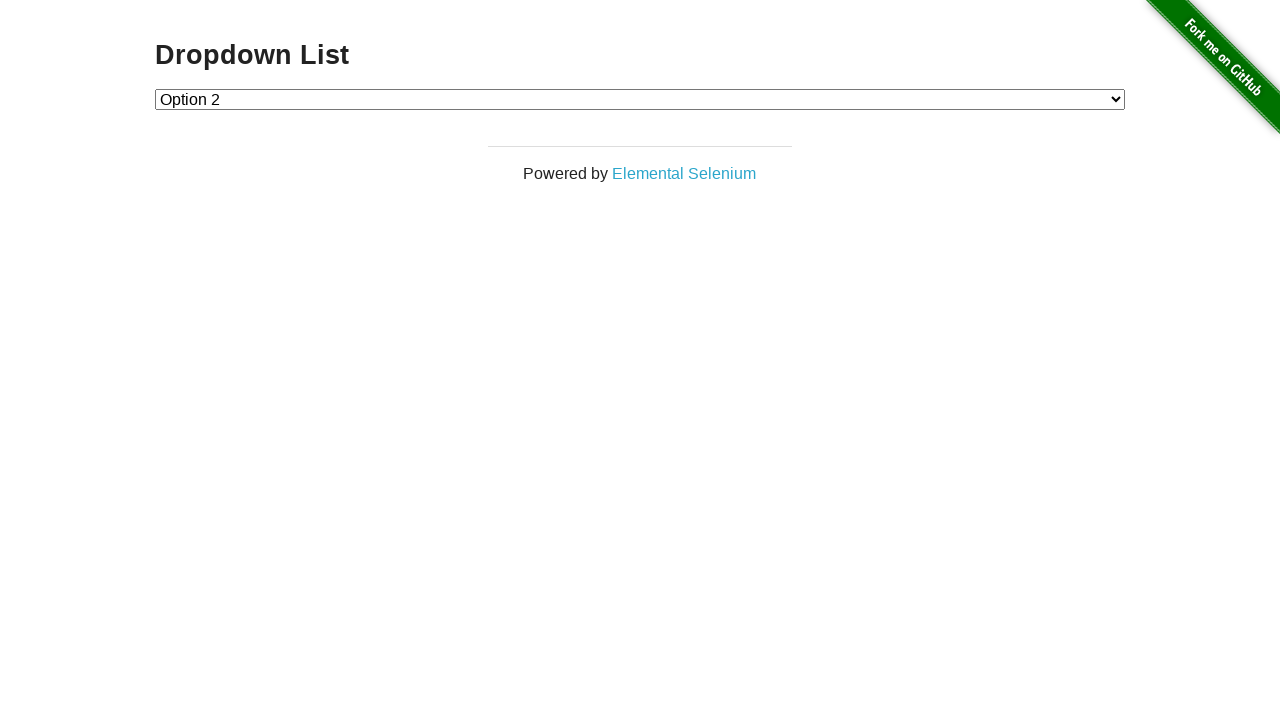

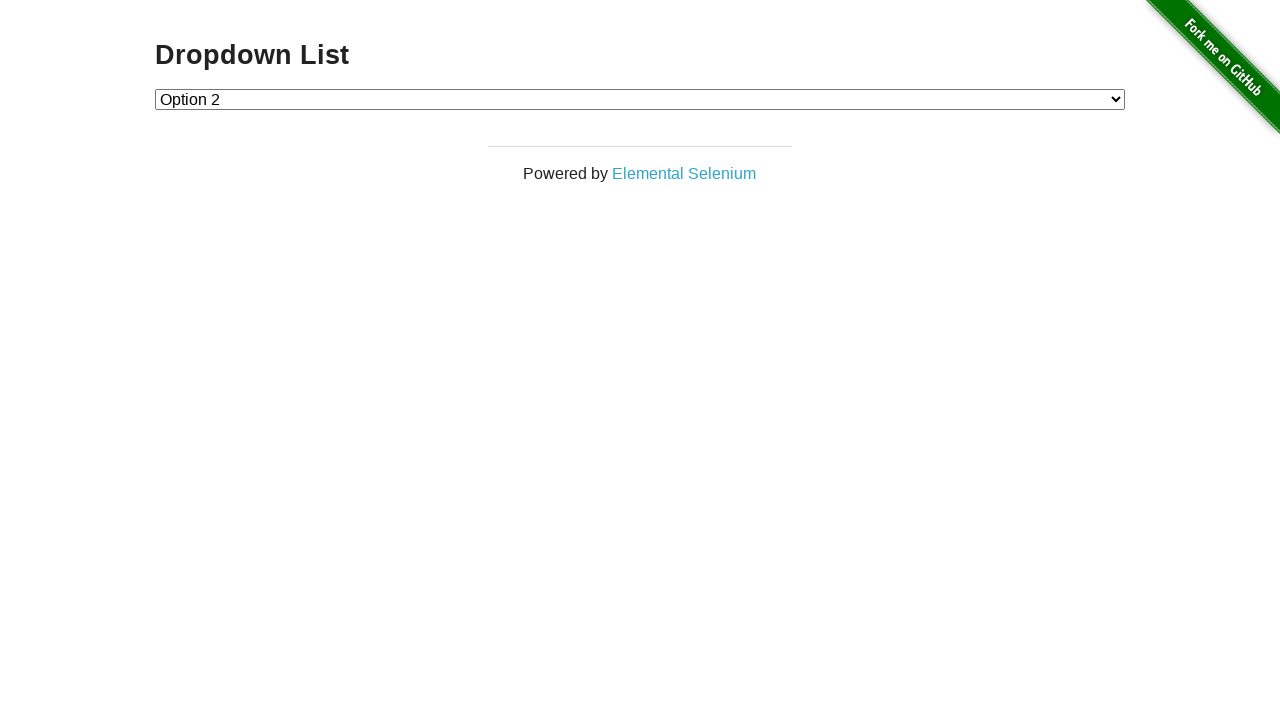